Tests finding a link by dynamically calculated text (based on mathematical formula), clicking it, then filling out a form with personal information and submitting it

Starting URL: https://suninjuly.github.io/find_link_text

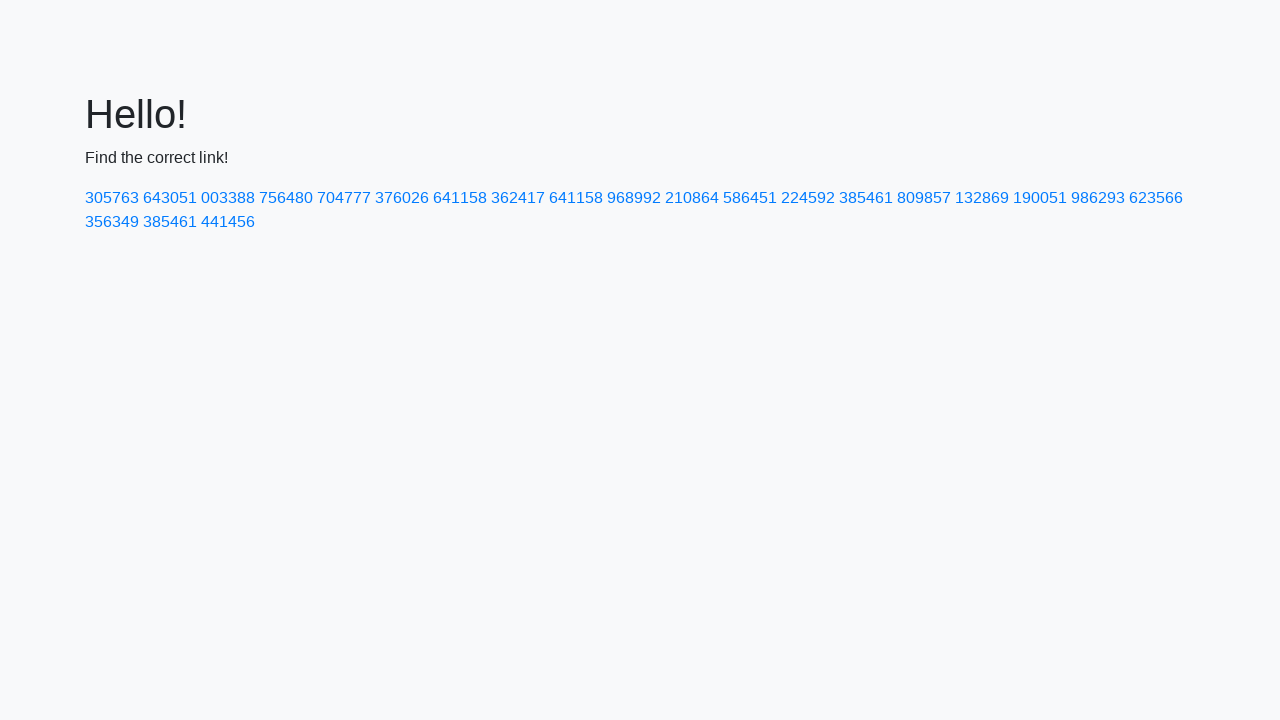

Clicked link with calculated secret text '224592' at (808, 198) on a:text-is('224592')
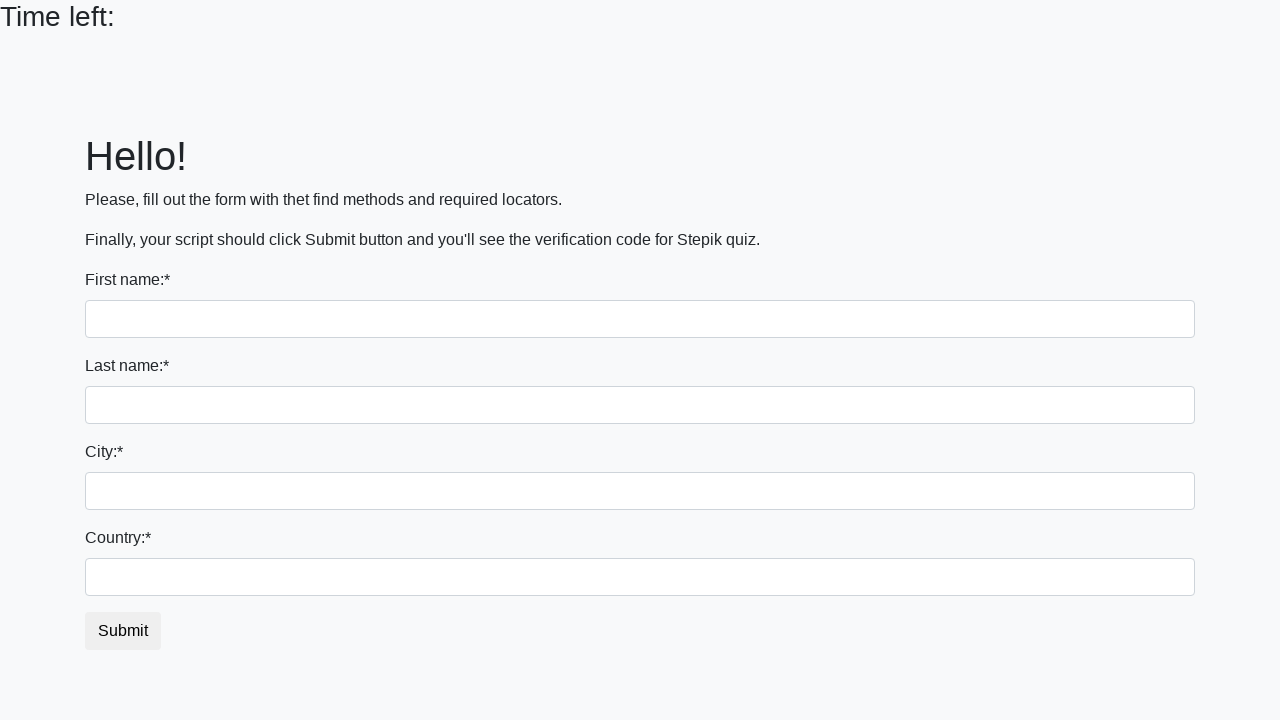

Filled first name field with 'Ivan' on input[name='first_name']
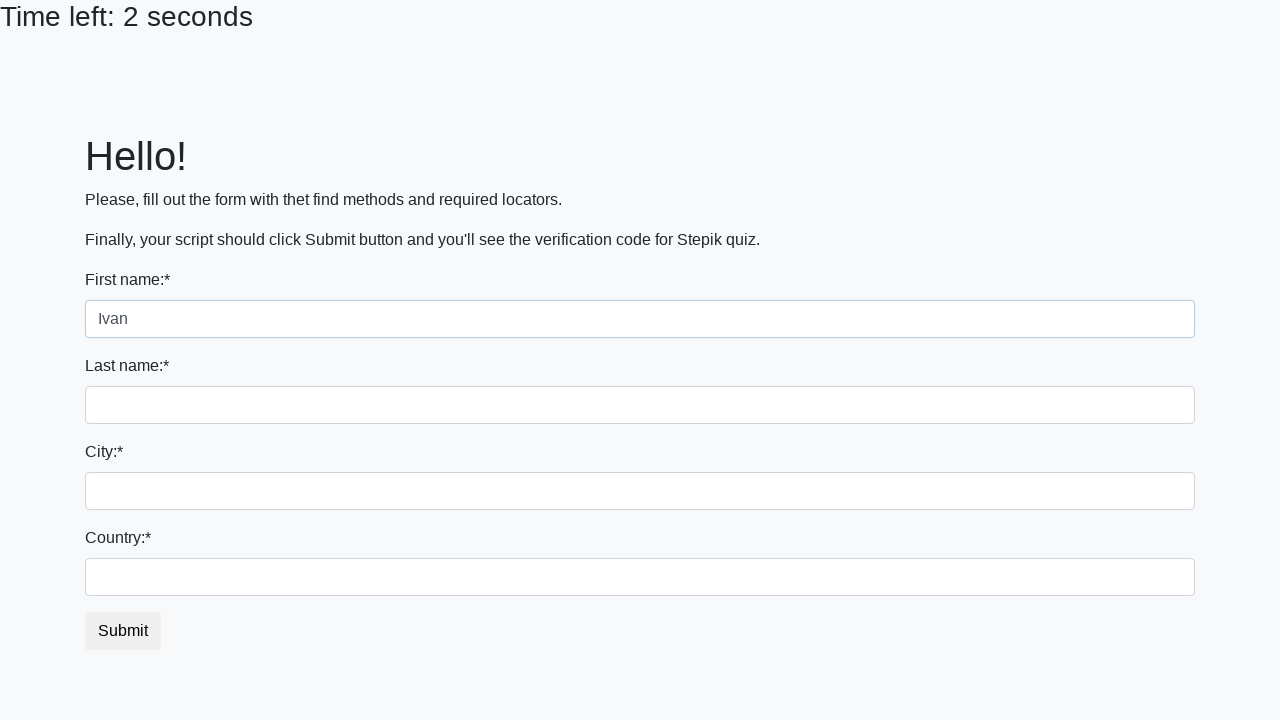

Filled last name field with 'Petrov' on input[name='last_name']
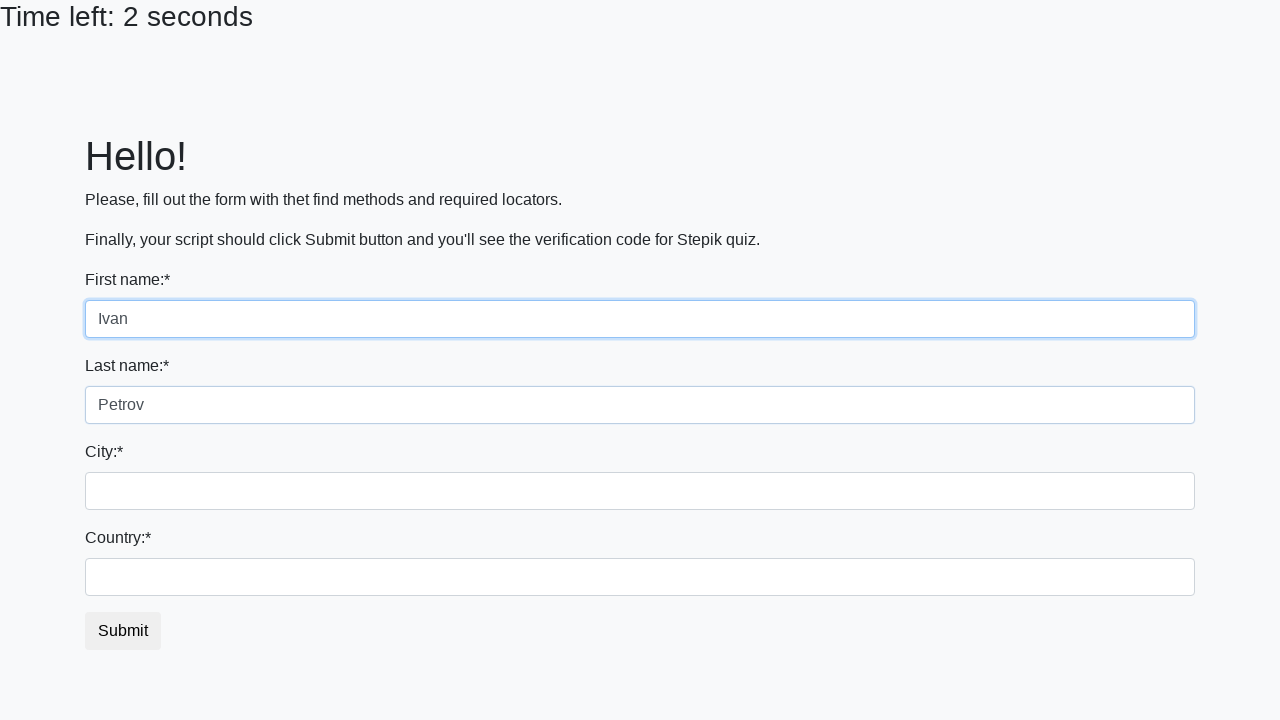

Filled city field with 'Smolensk' on .city
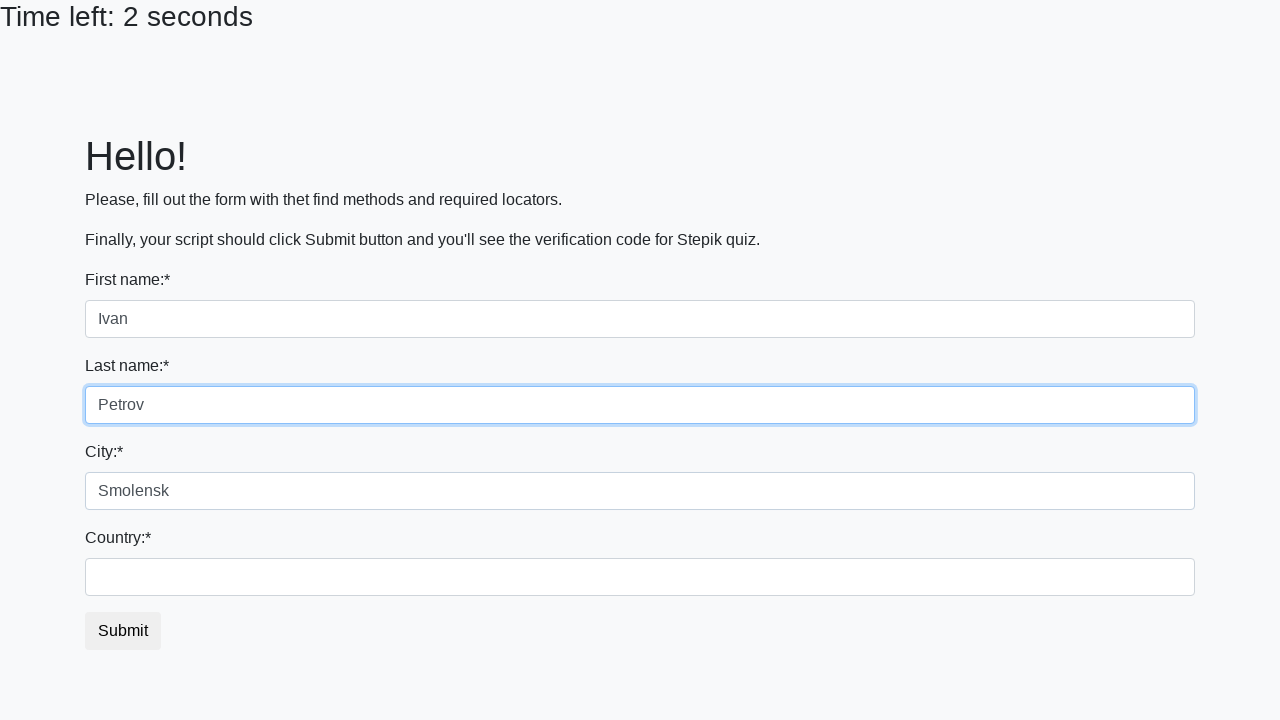

Filled country field with 'Russia' on #country
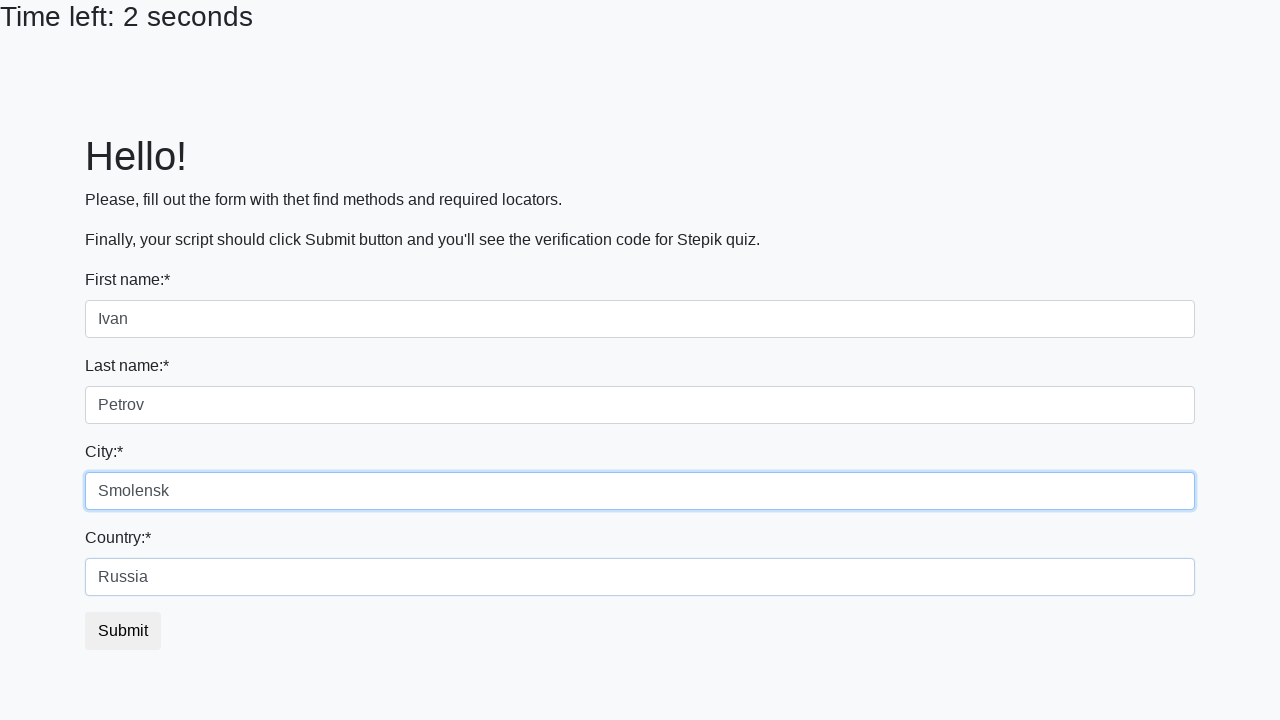

Clicked submit button to complete form at (123, 631) on button.btn
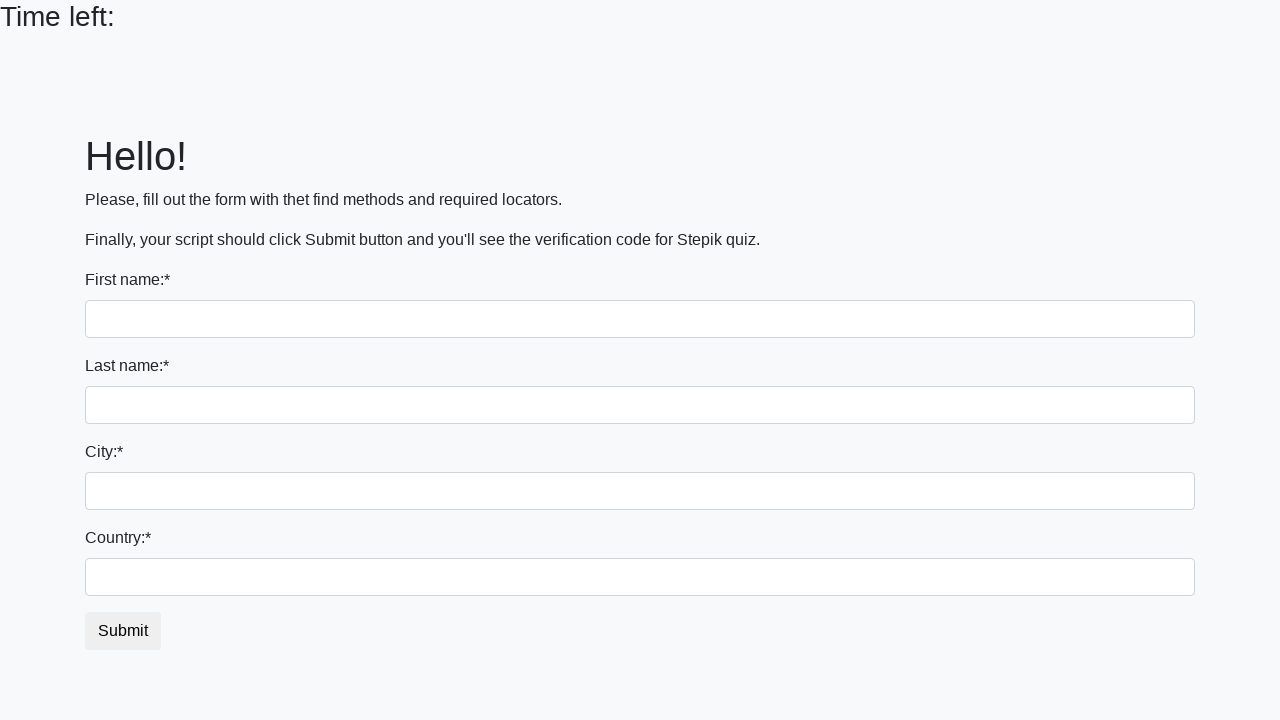

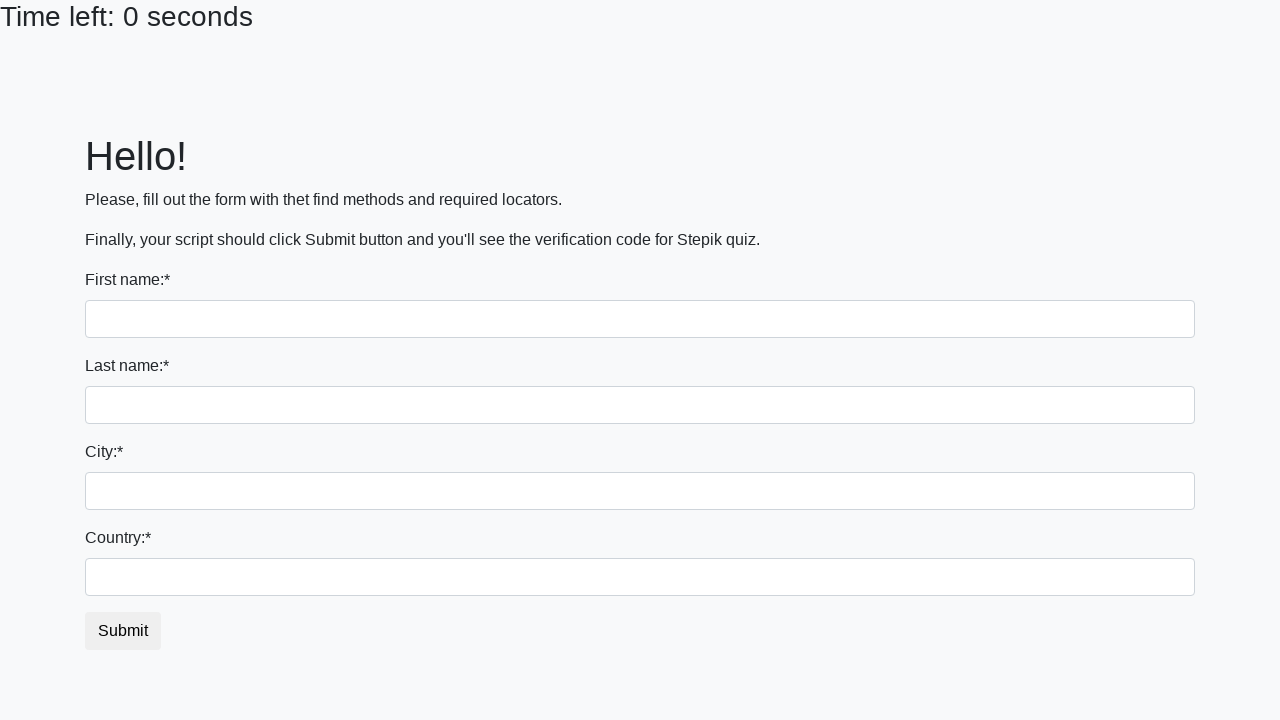